Tests dropdown selection functionality by selecting specific options from year, month, day, and state dropdowns

Starting URL: https://testcenter.techproeducation.com/index.php?page=dropdown

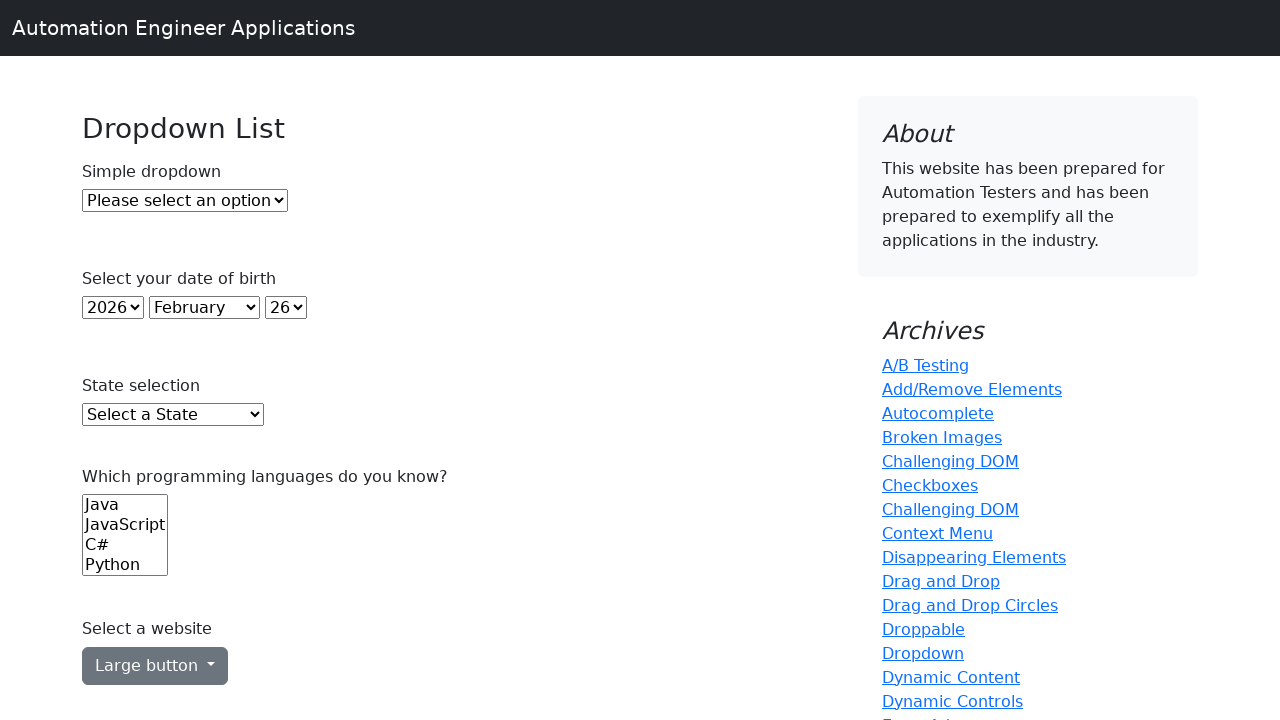

Selected year 1987 from year dropdown on xpath=//select[@id='year']
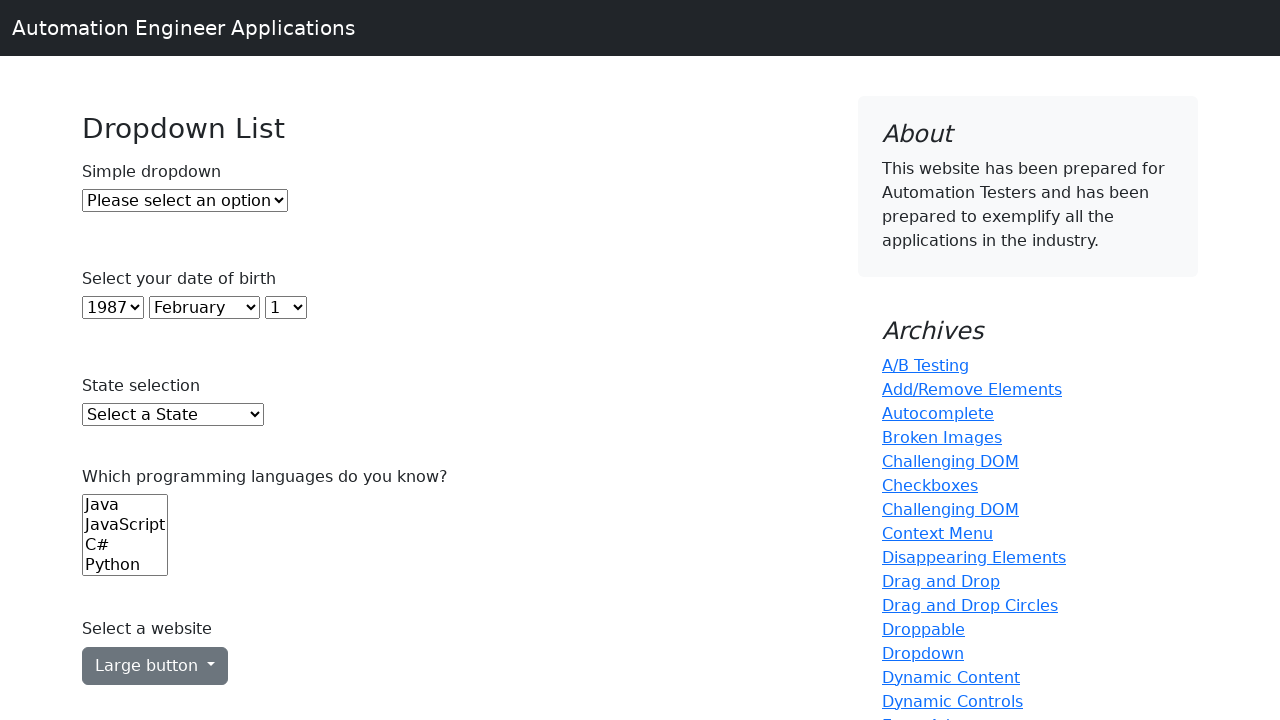

Selected May from month dropdown on #month
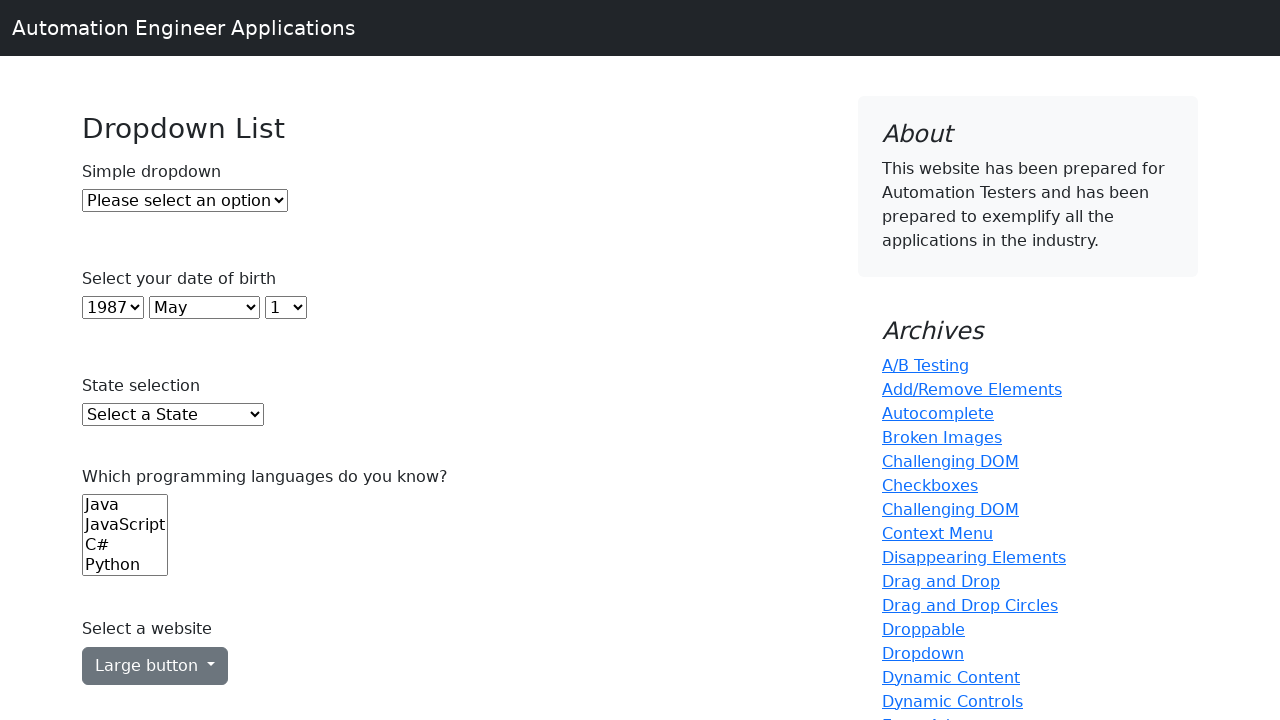

Selected day 4 from day dropdown on #day
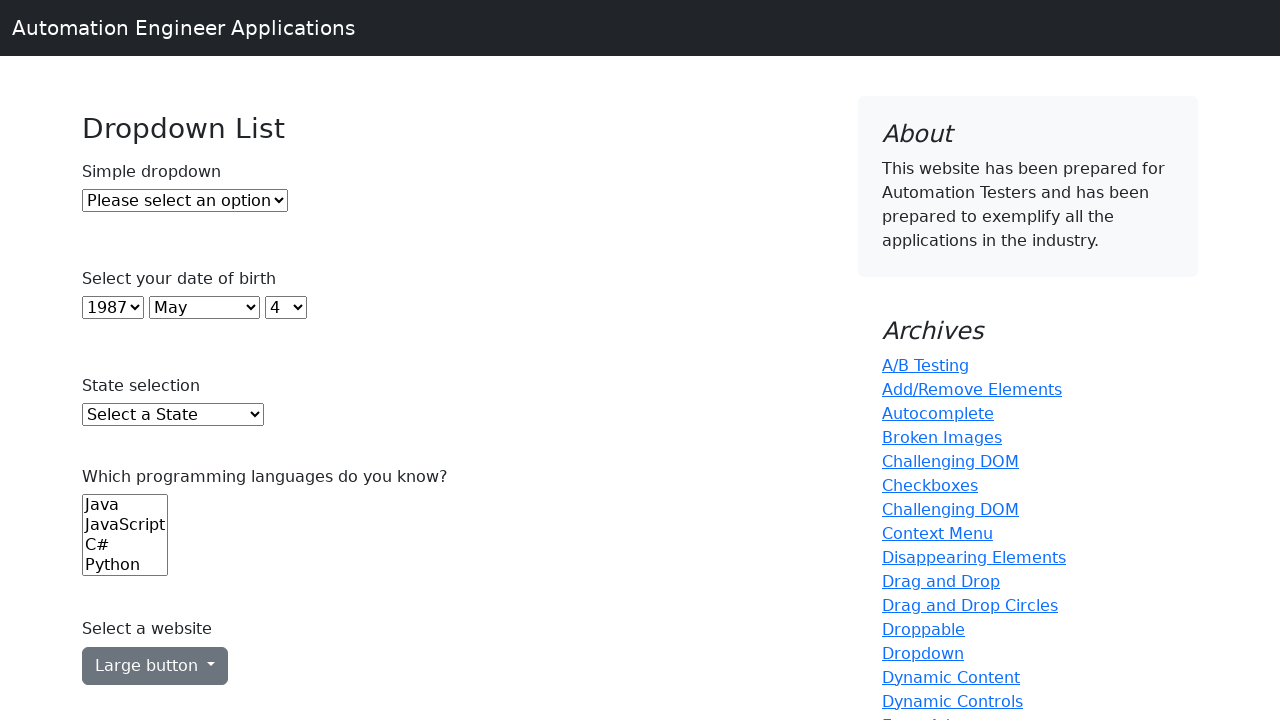

Selected Texas from state dropdown on #state
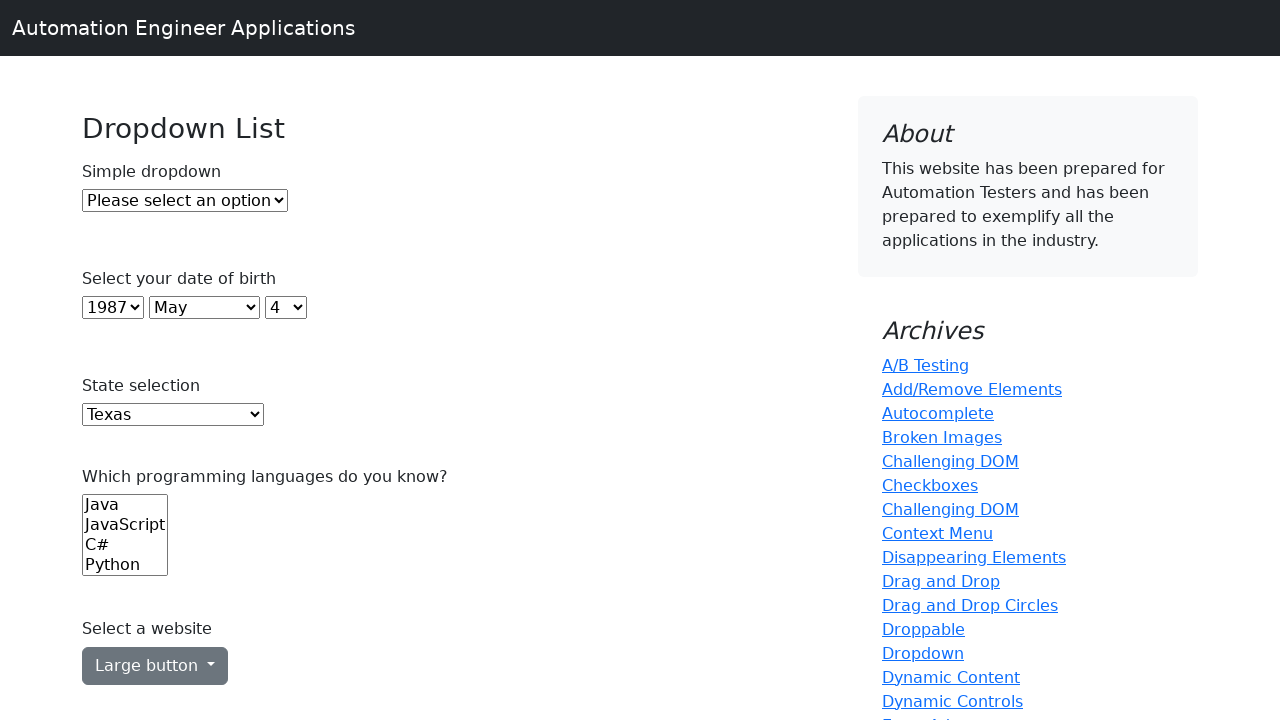

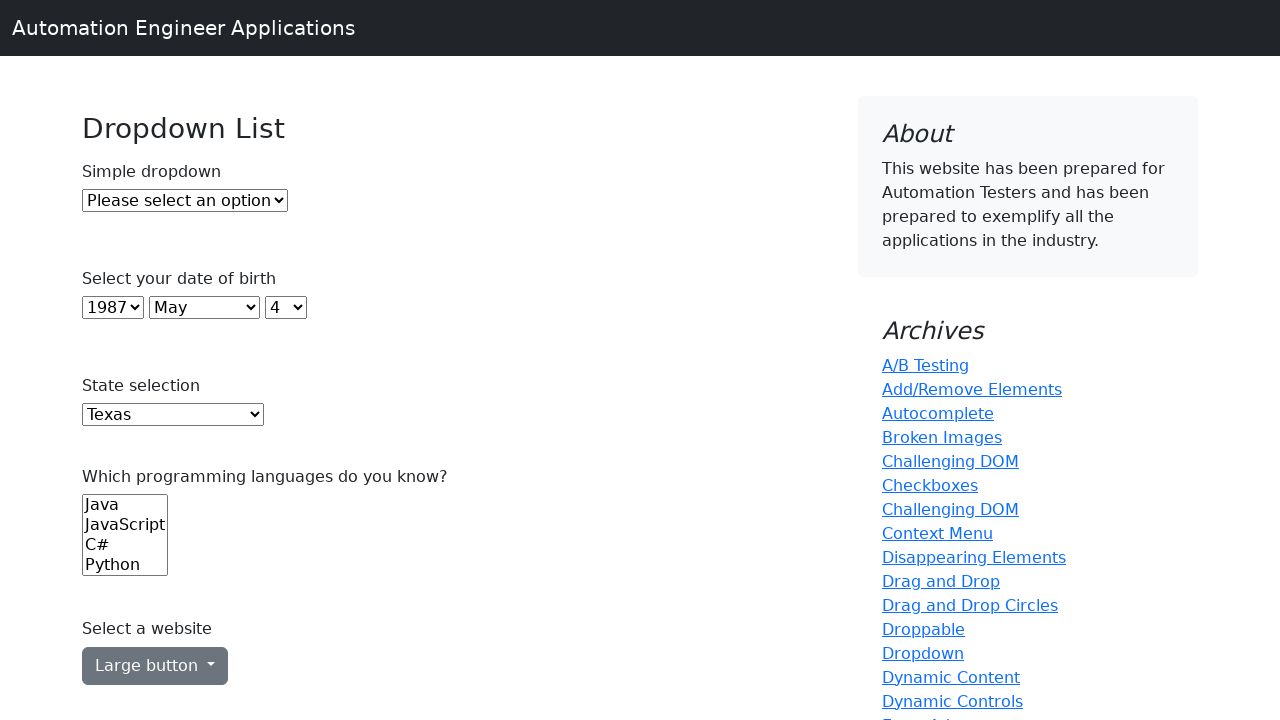